Tests the SpiceJet flight booking form by interacting with the round-trip date selection to verify that the return date calendar becomes enabled

Starting URL: https://beta.spicejet.com/

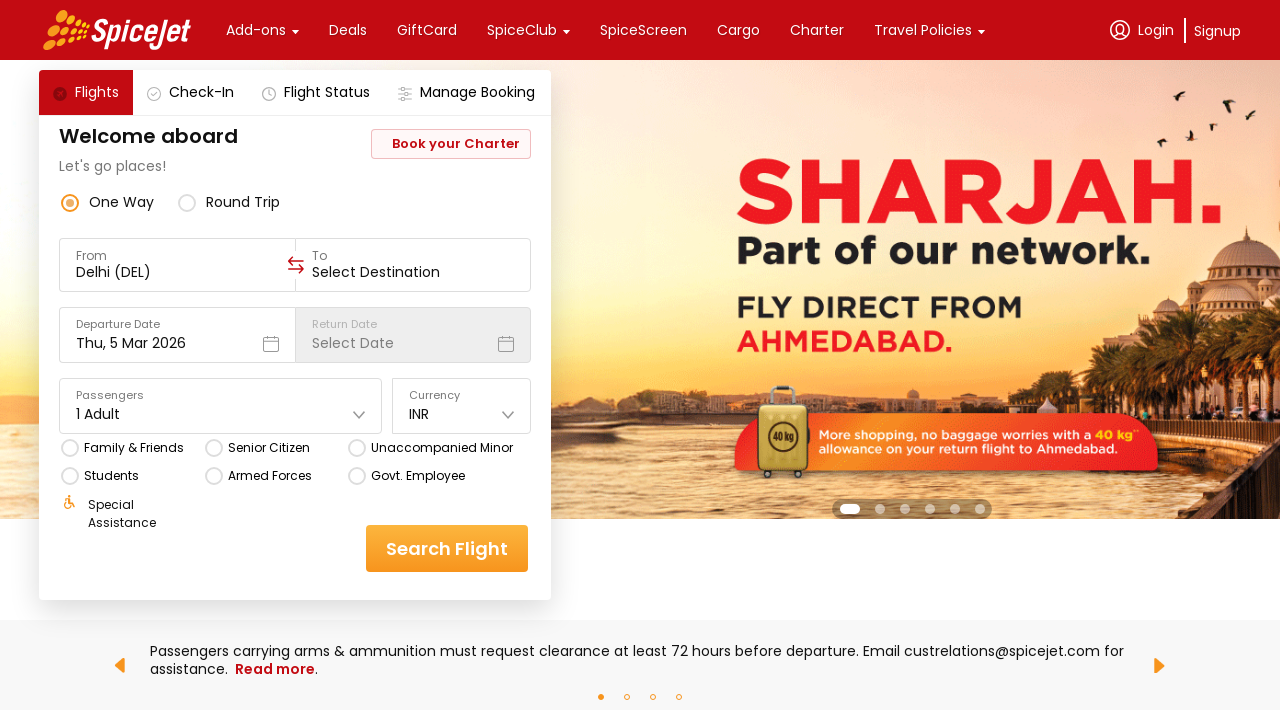

Clicked on round-trip option to enable return date selection at (229, 202) on xpath=/html/body/div[2]/div/div/div[1]/div[3]/div[2]/div[2]/div/div[2]/div[2]/di
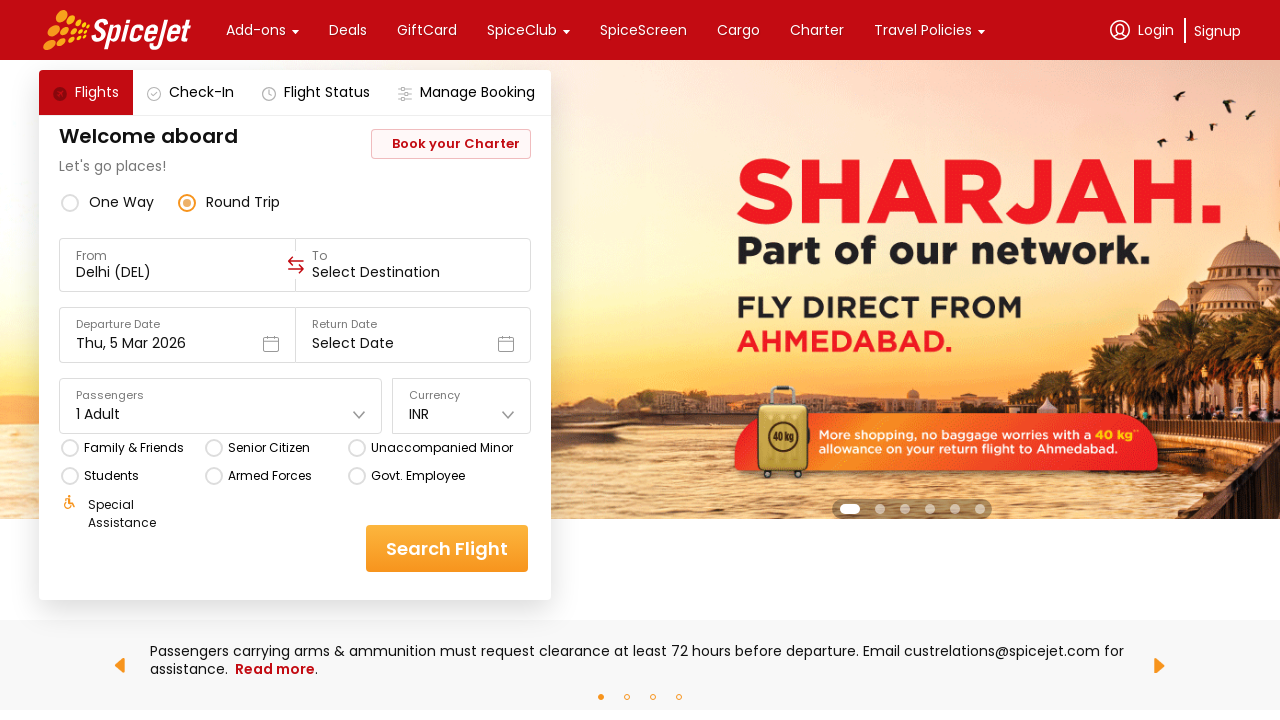

Waited for UI to update after selecting round-trip option
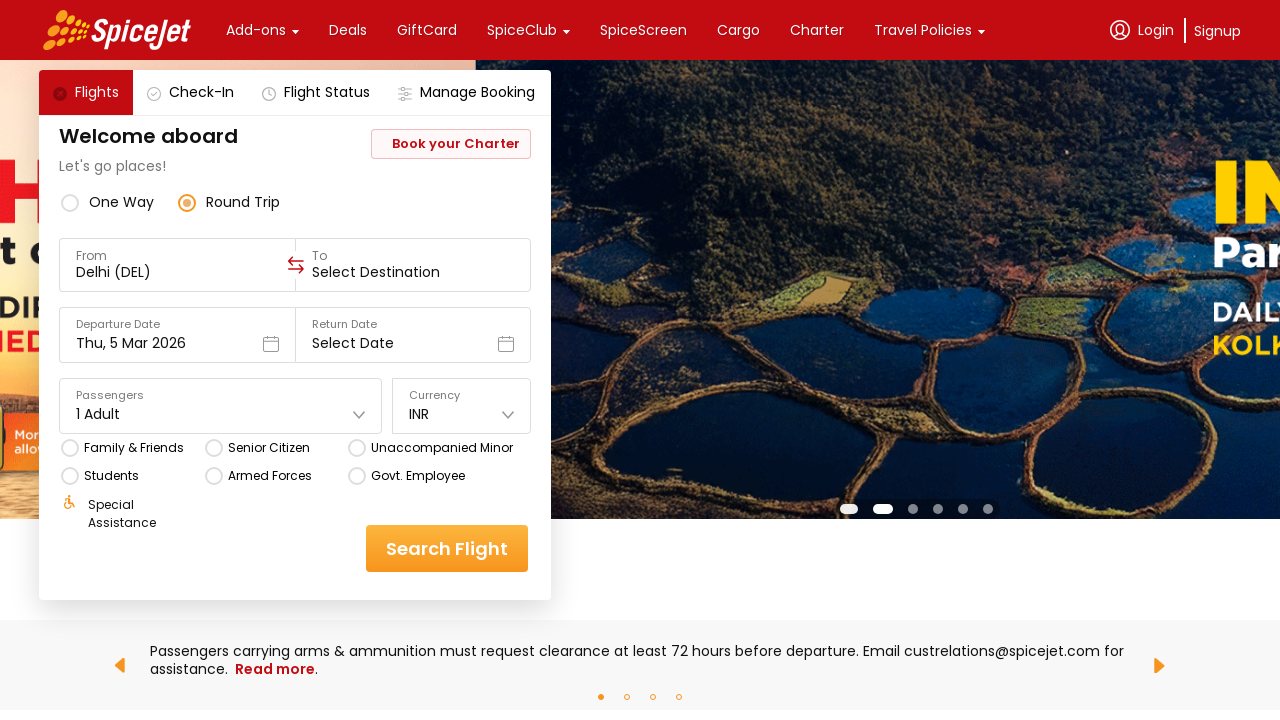

Retrieved style attribute from return date calendar element
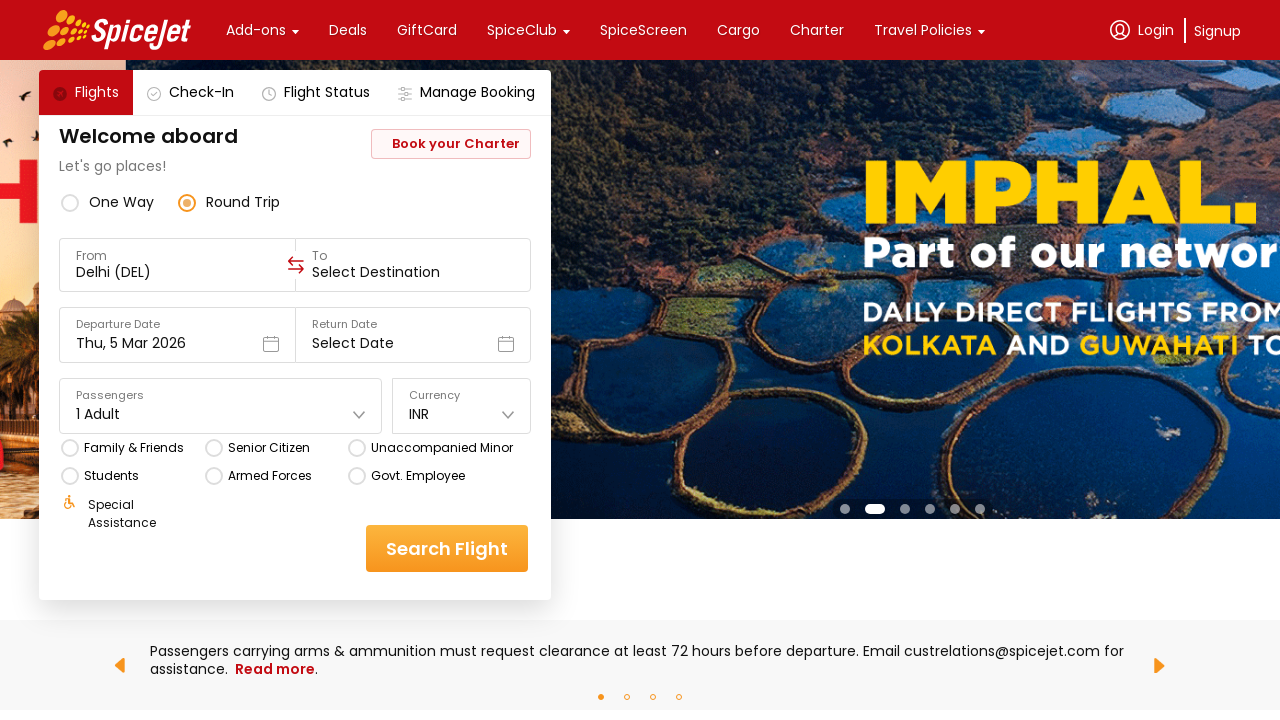

Verified that return date calendar is enabled by asserting '1' is present in style attribute
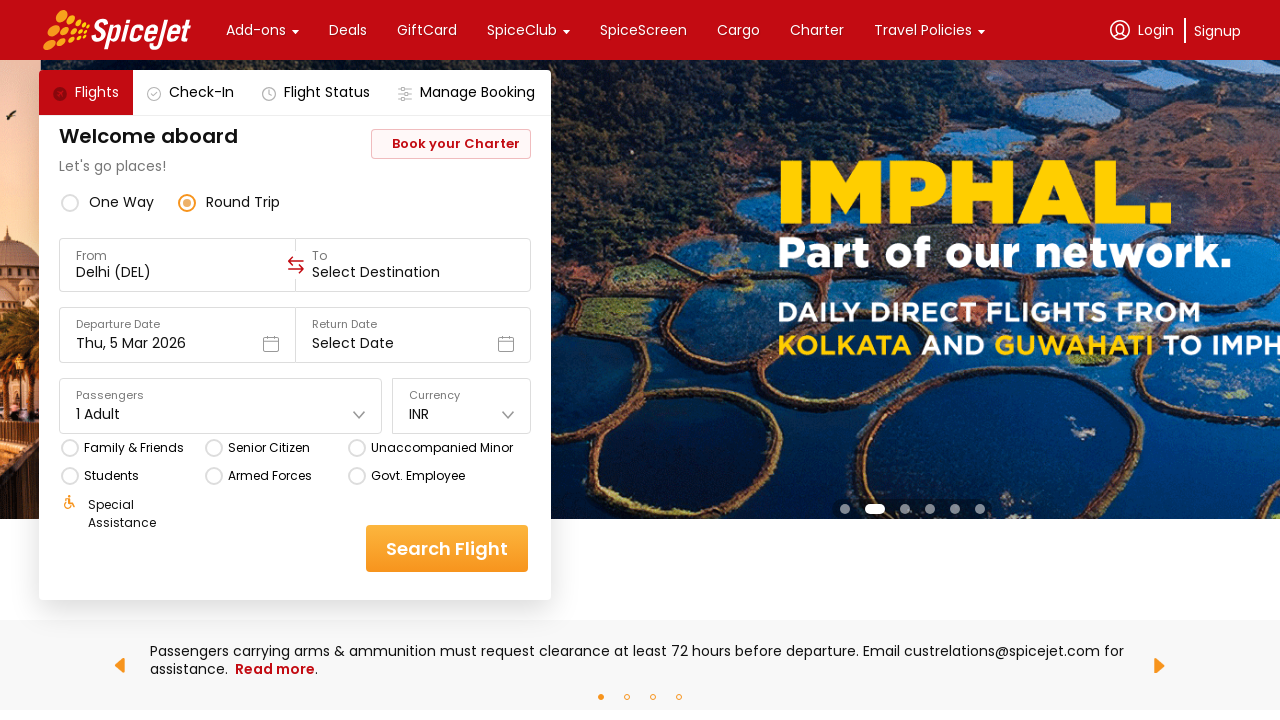

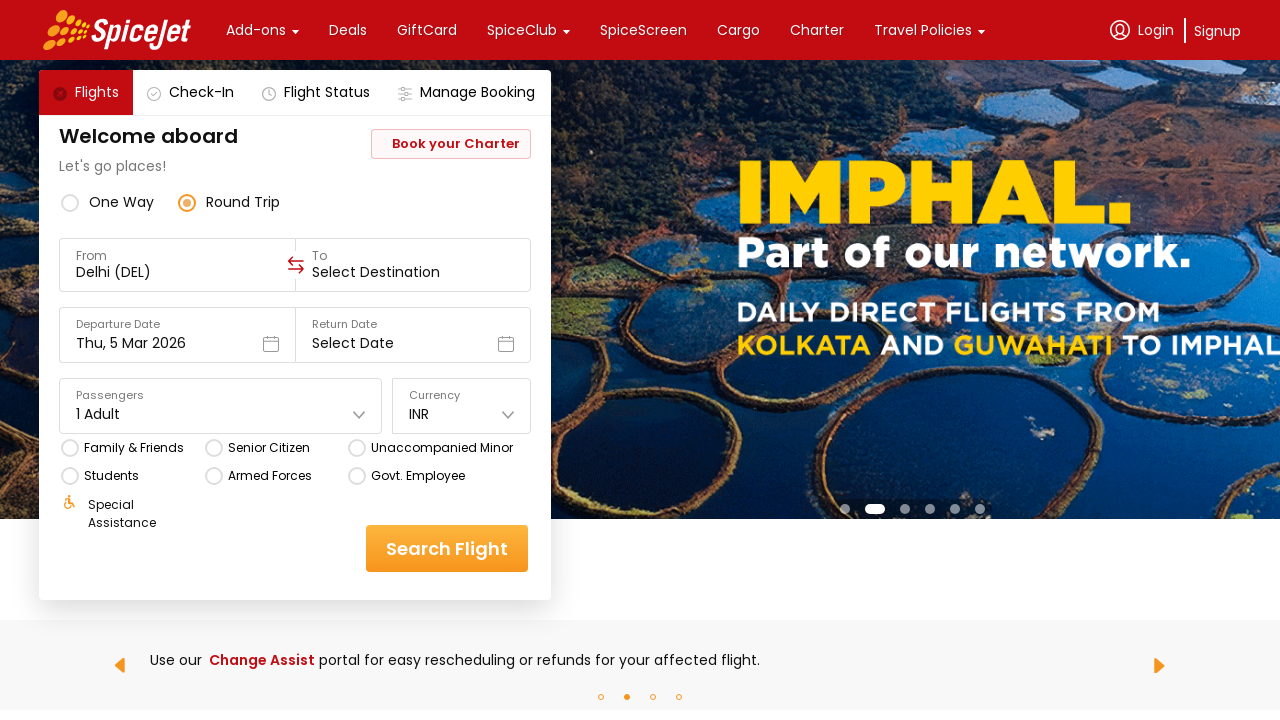